Tests unmarking todo items as complete by unchecking their toggle buttons

Starting URL: https://demo.playwright.dev/todomvc

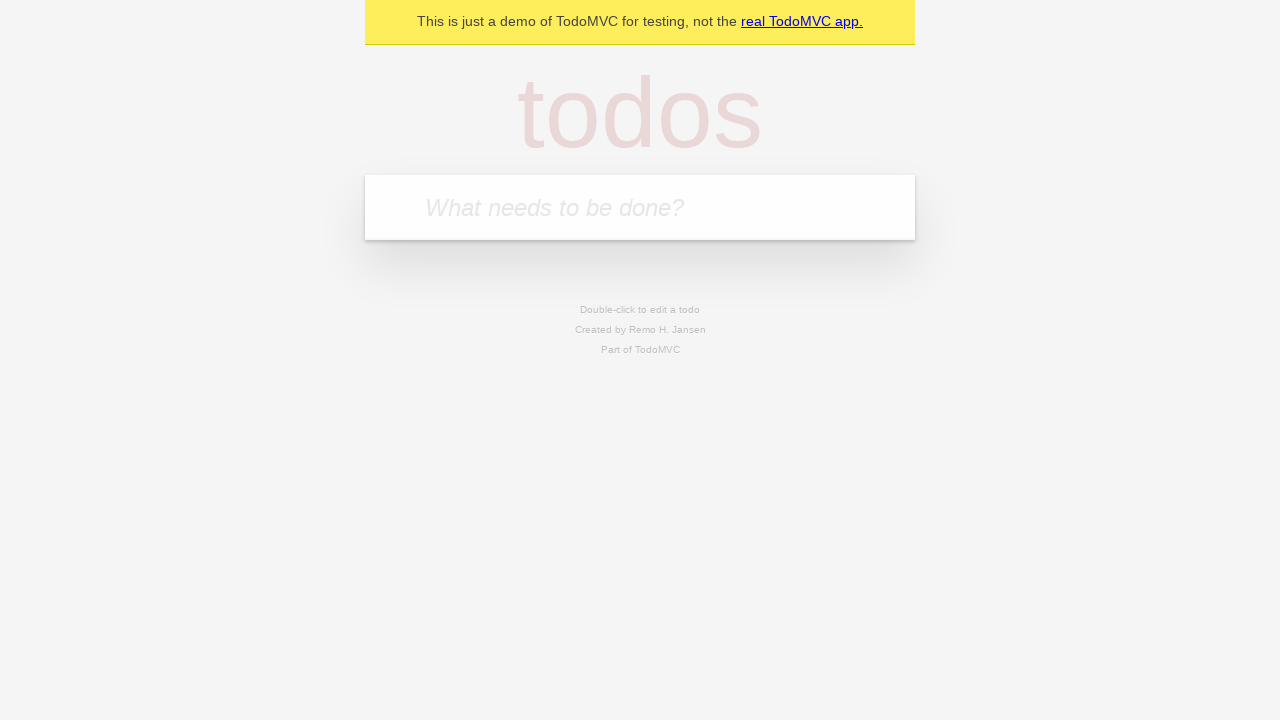

Filled new todo input with 'buy some cheese' on .new-todo
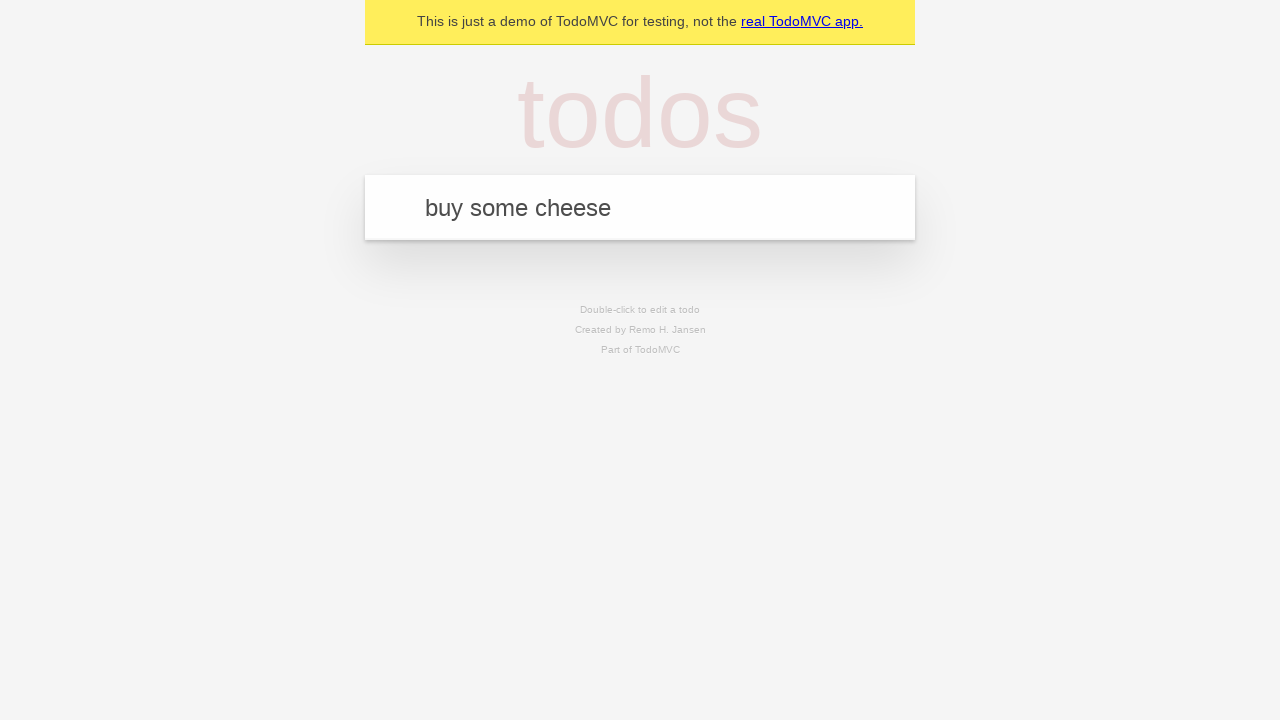

Pressed Enter to create first todo item on .new-todo
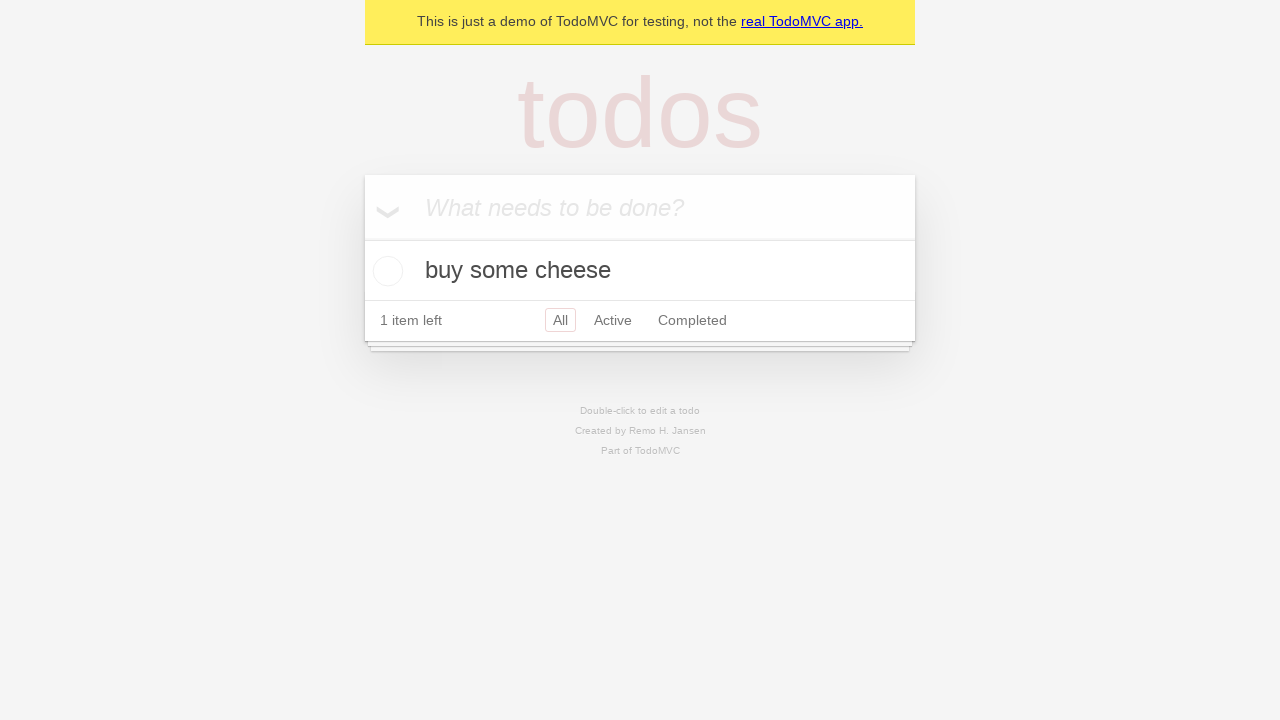

Filled new todo input with 'feed the cat' on .new-todo
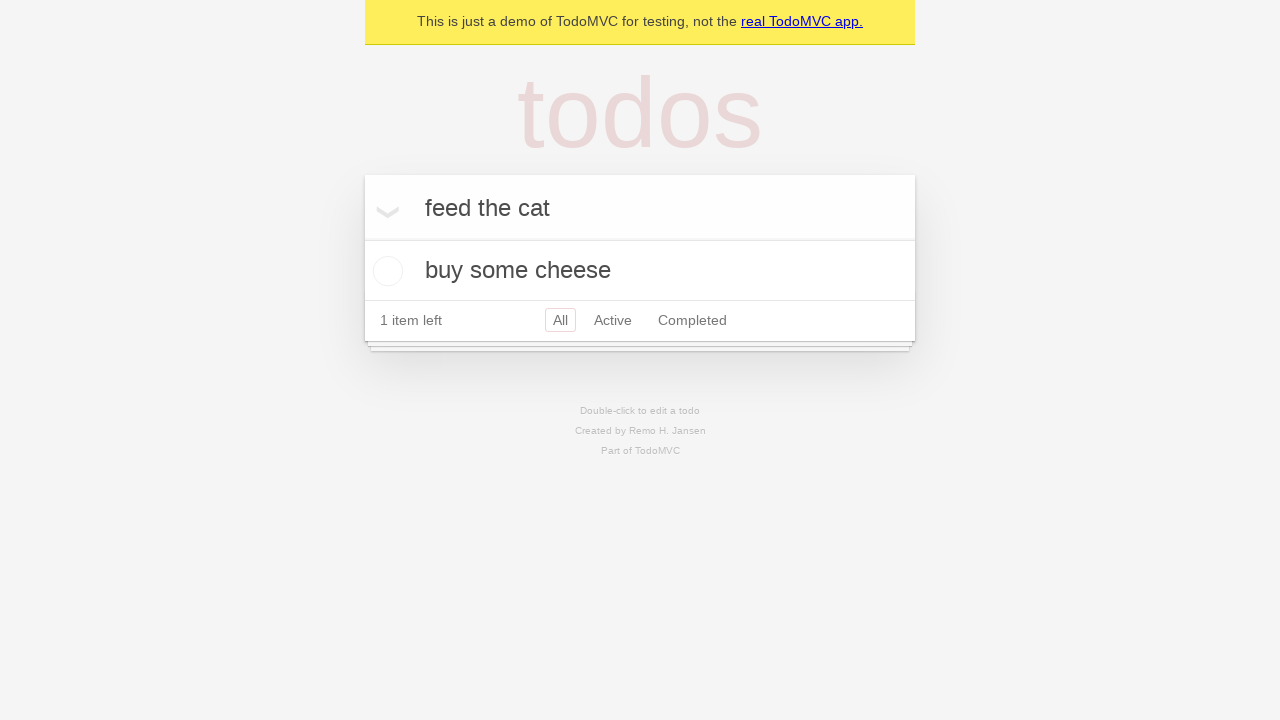

Pressed Enter to create second todo item on .new-todo
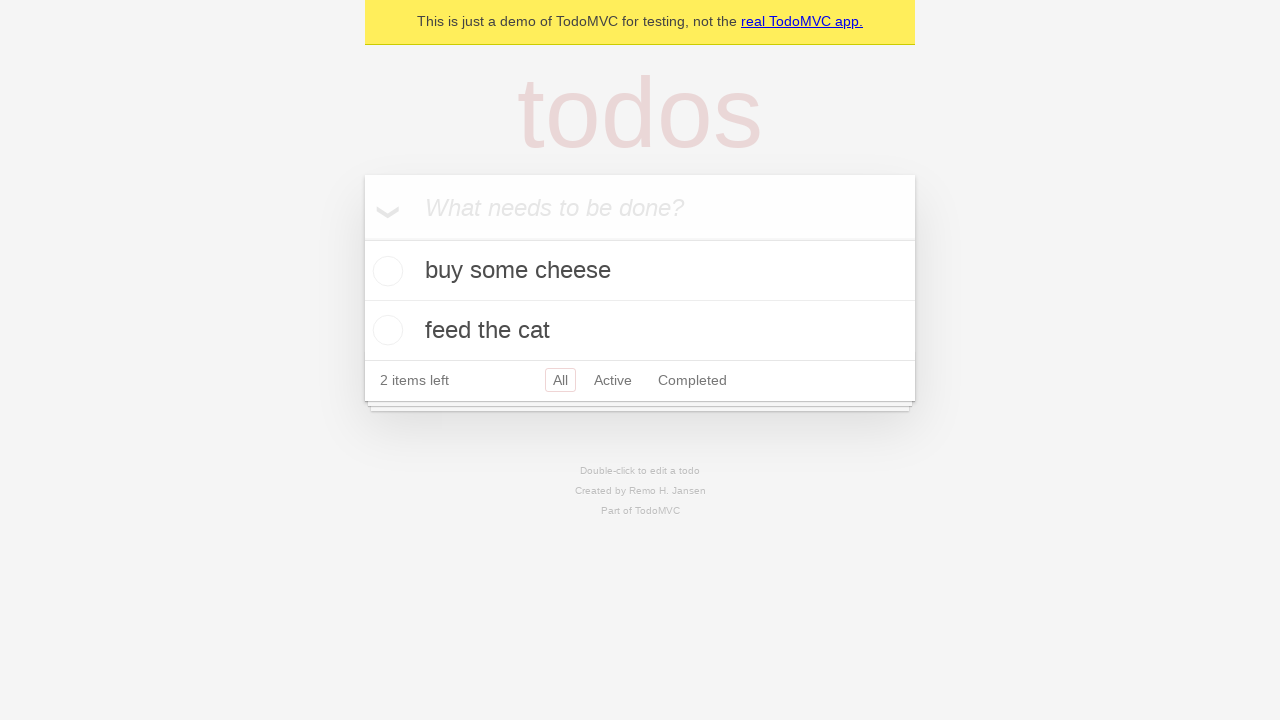

Waited for second todo item to appear in the list
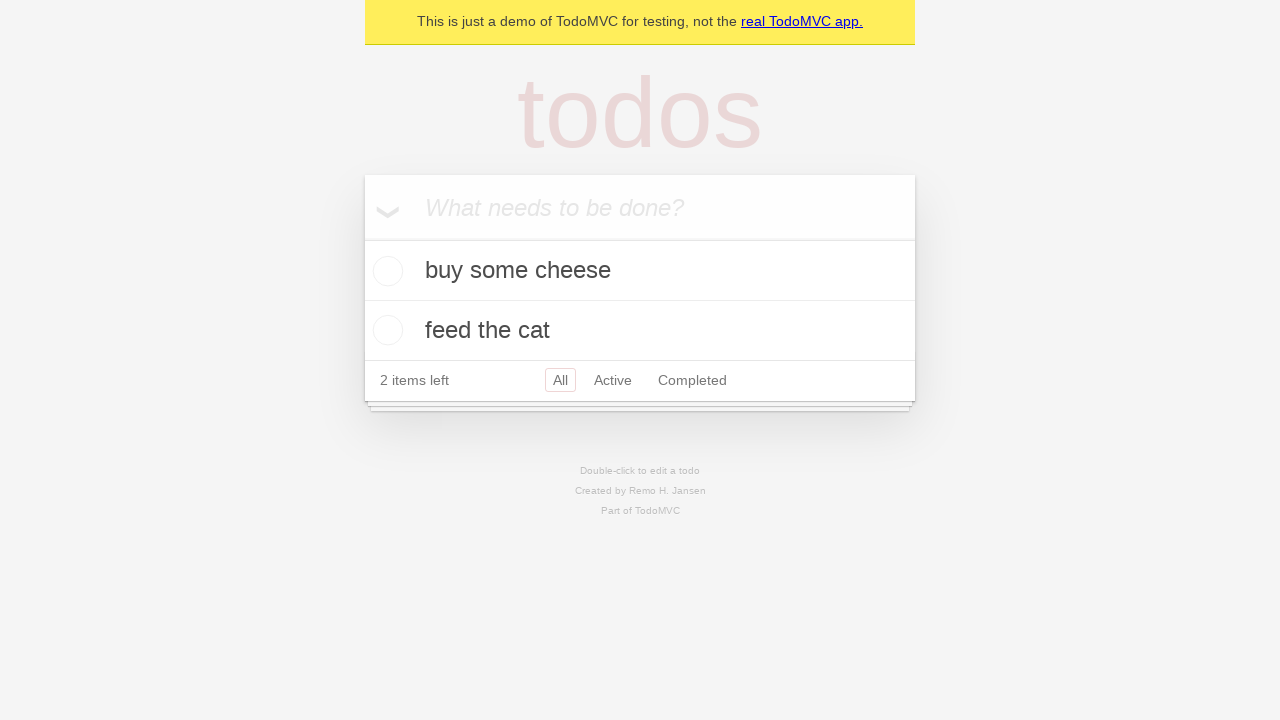

Checked the toggle button on the first todo item to mark it as complete at (385, 271) on .todo-list li >> nth=0 >> .toggle
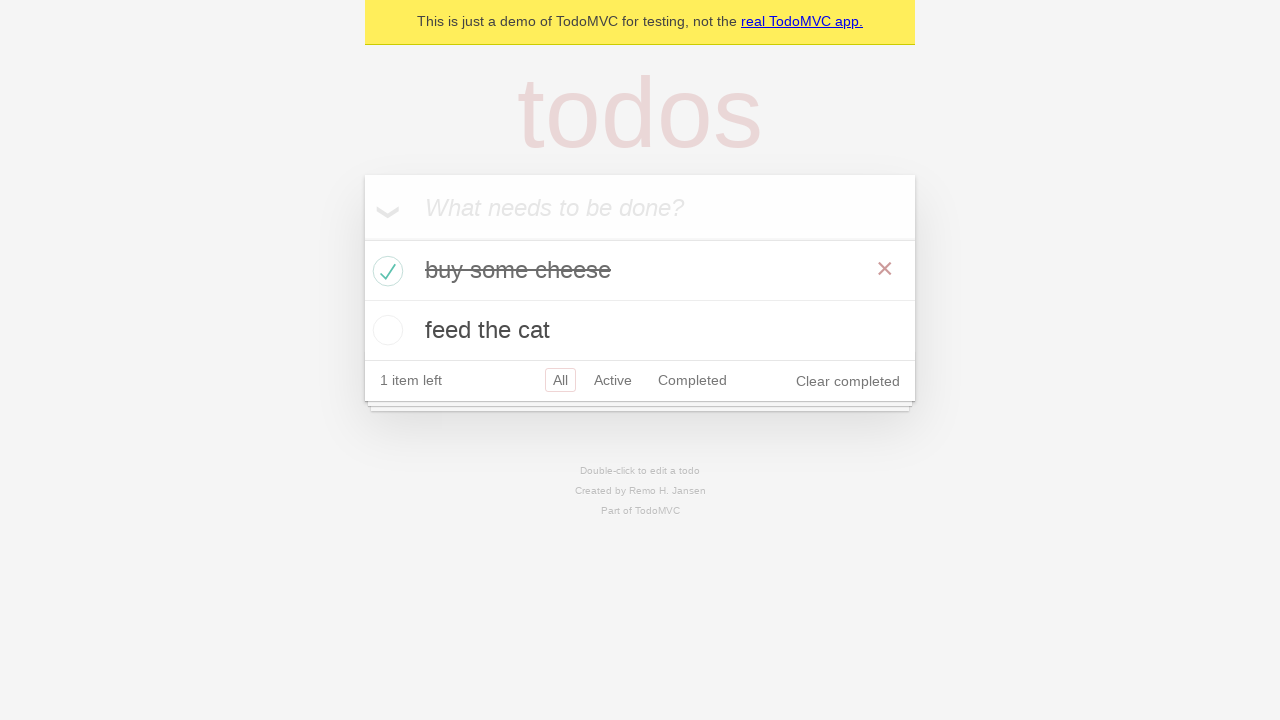

Unchecked the toggle button on the first todo item to mark it as incomplete at (385, 271) on .todo-list li >> nth=0 >> .toggle
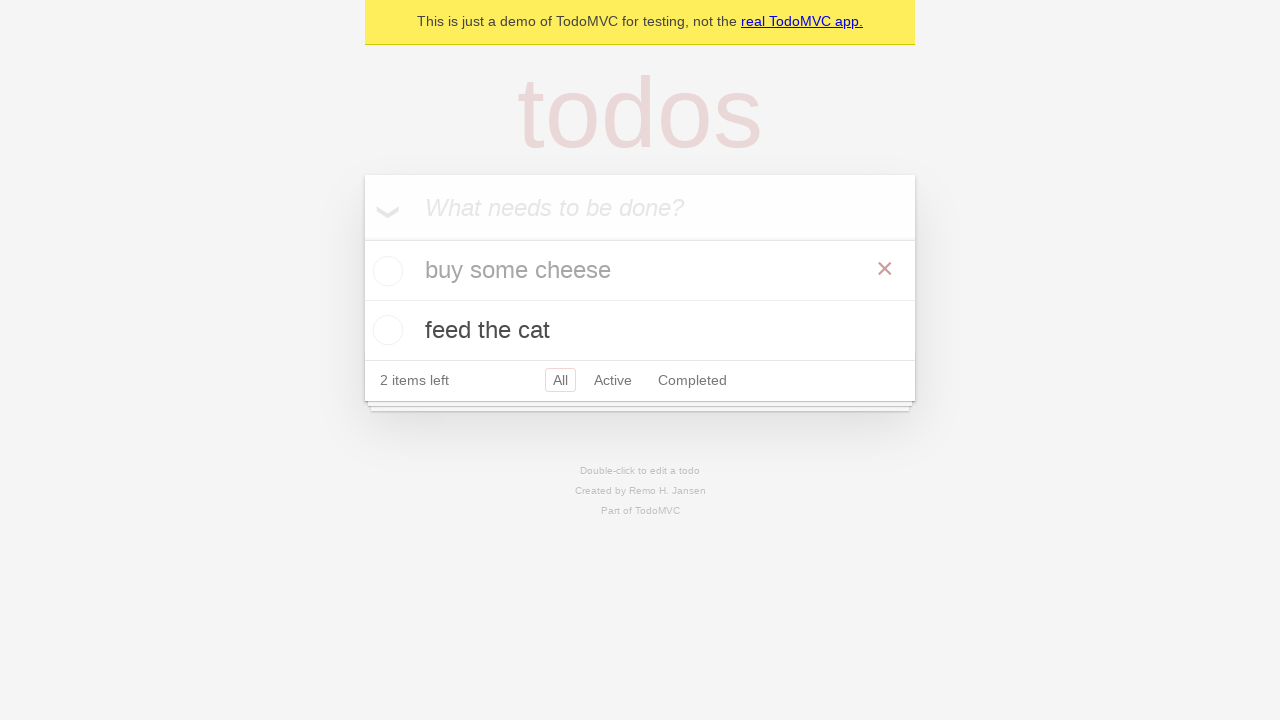

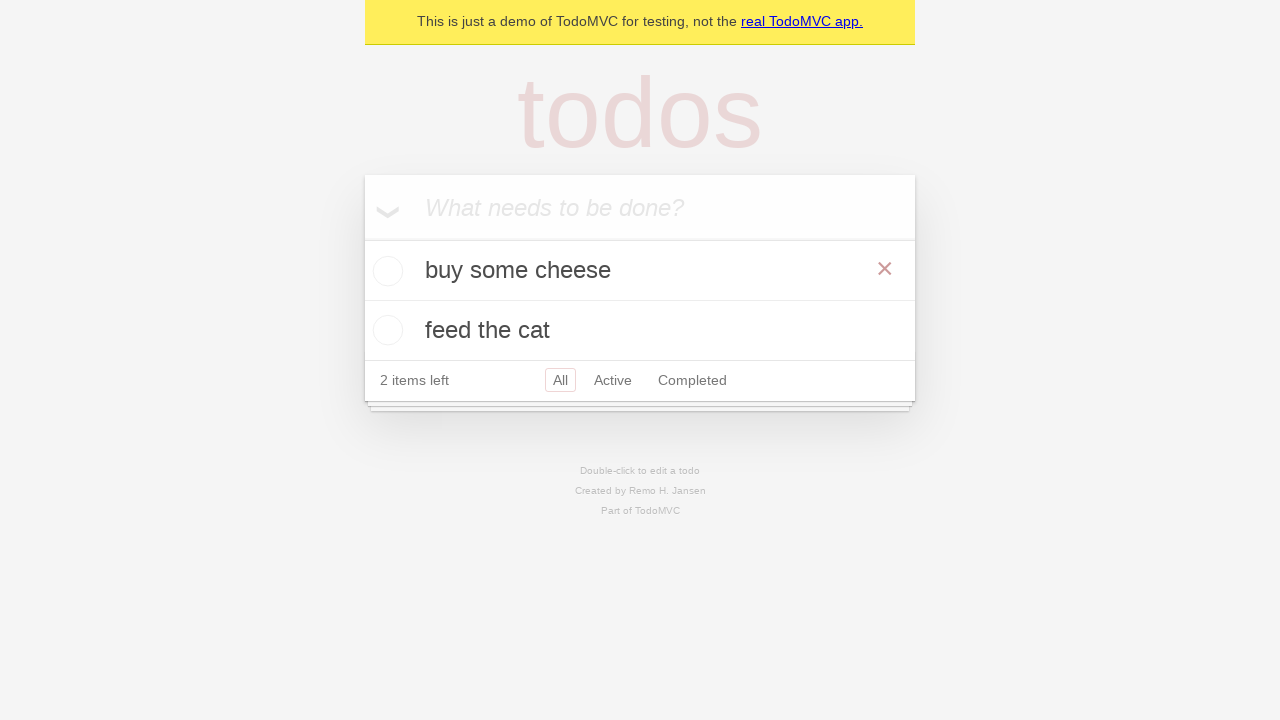